Tests new window handling by clicking button that opens new window

Starting URL: https://demoqa.com/browser-windows

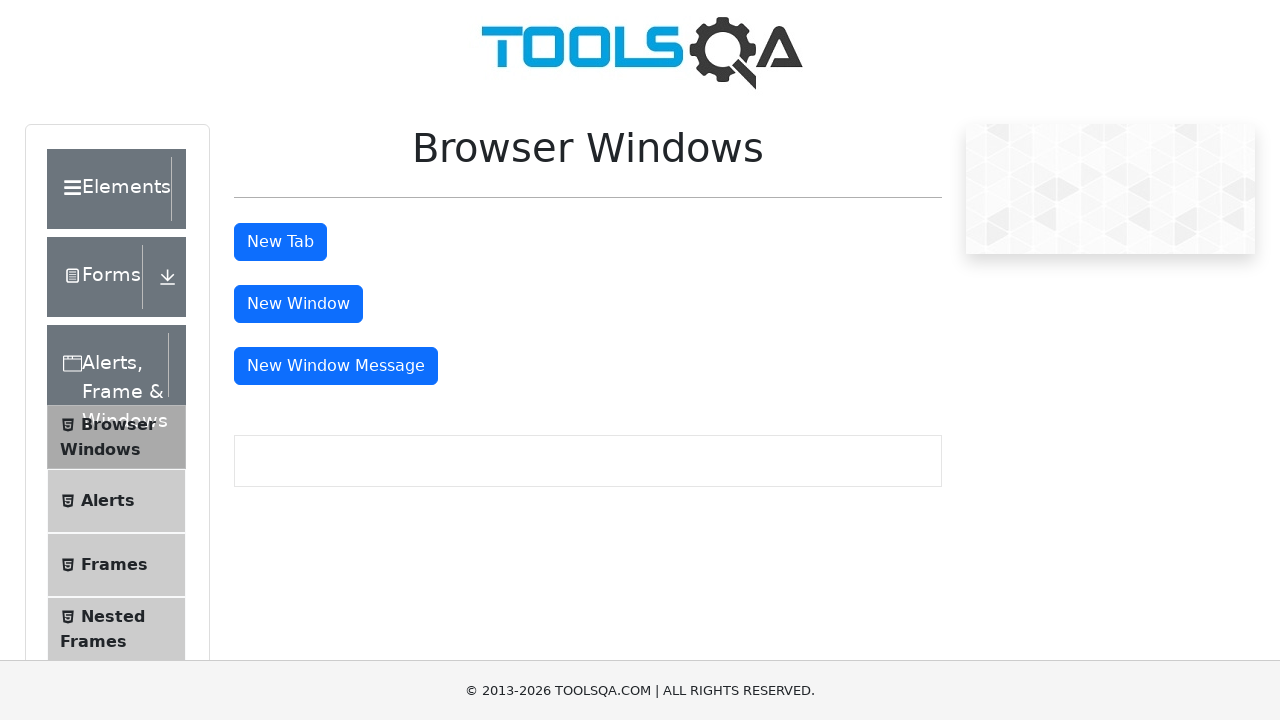

Clicked button to open new window at (298, 304) on xpath=//button[@id='windowButton']
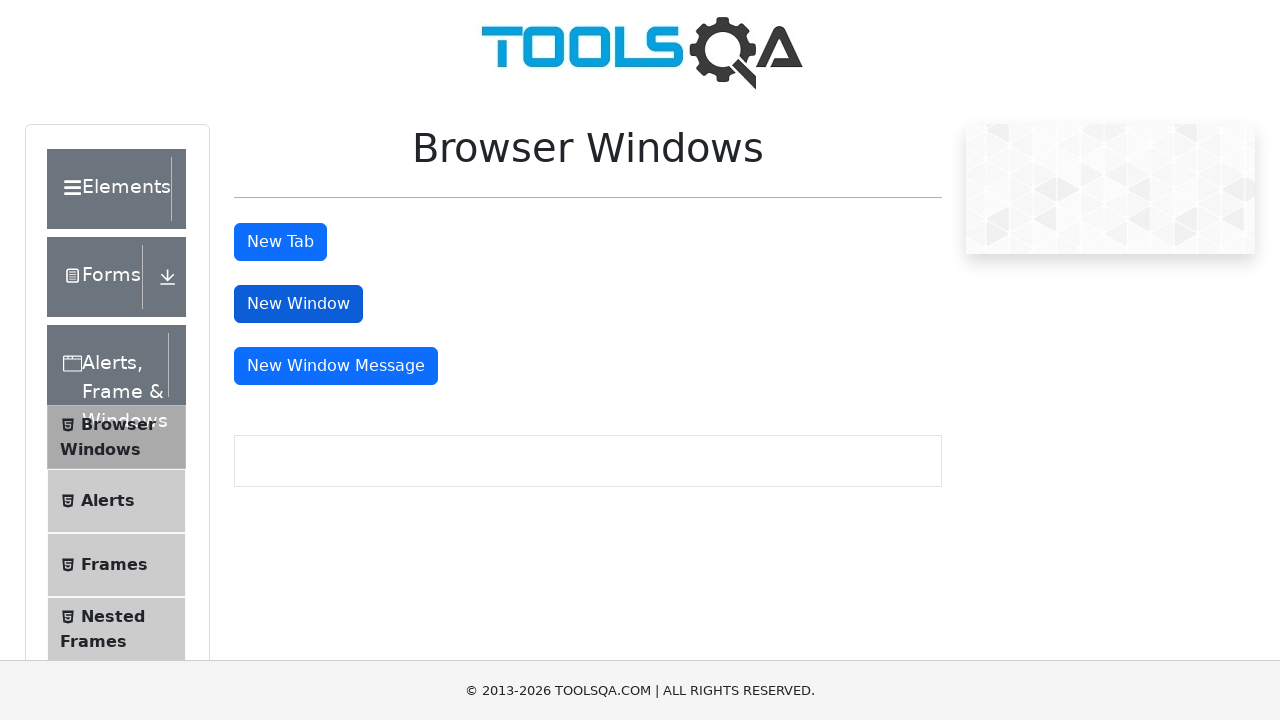

New window popup opened and captured
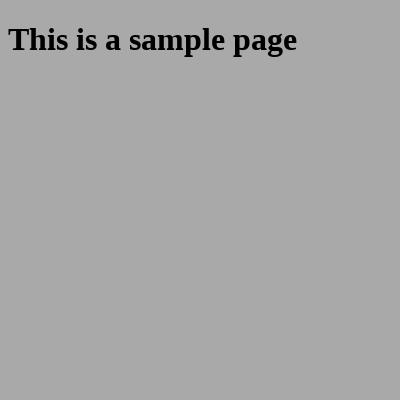

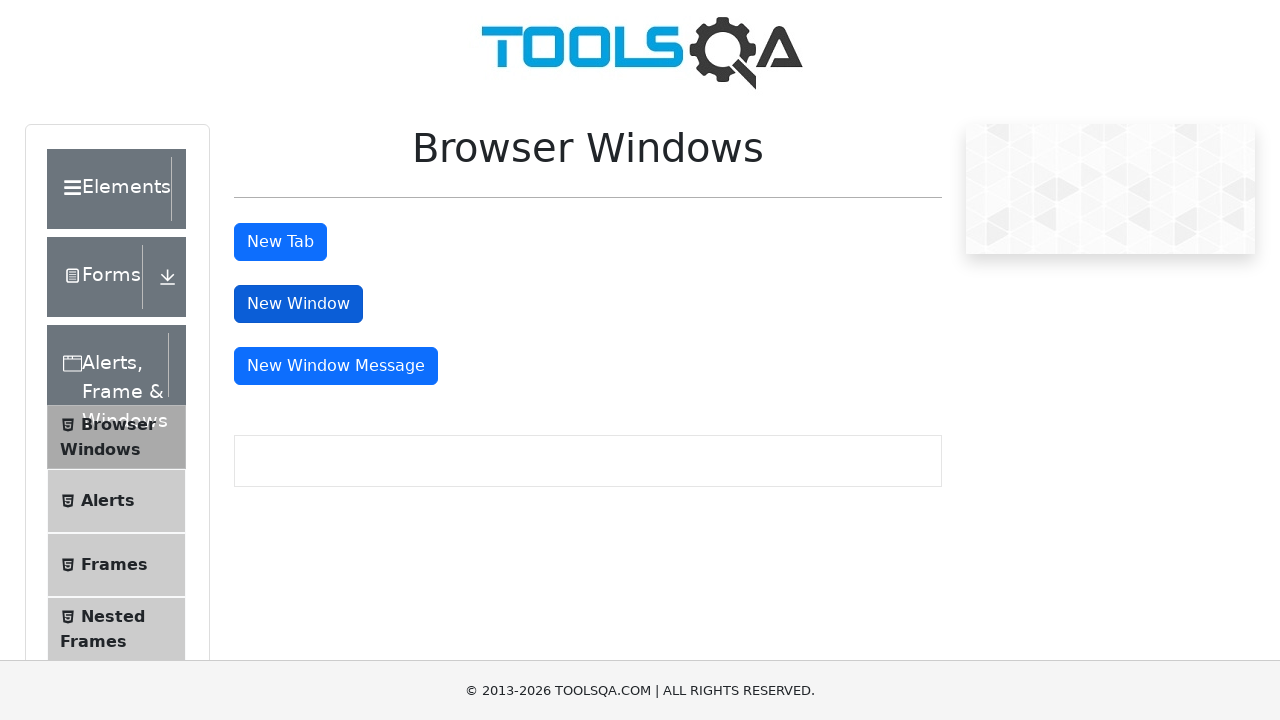